Tests autosuggest/autocomplete functionality by typing a partial text "ind" into an autosuggest field and selecting "India" from the dropdown suggestions that appear.

Starting URL: https://rahulshettyacademy.com/dropdownsPractise/

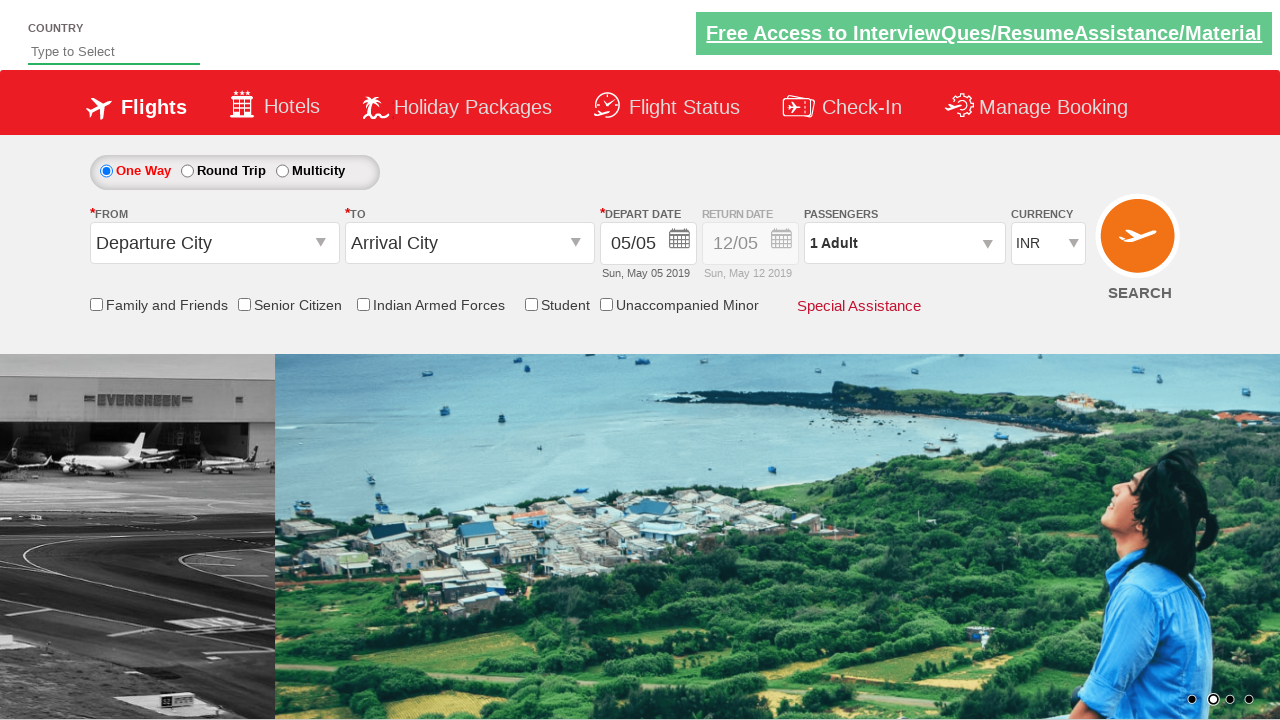

Typed 'ind' into autosuggest field to trigger suggestions on #autosuggest
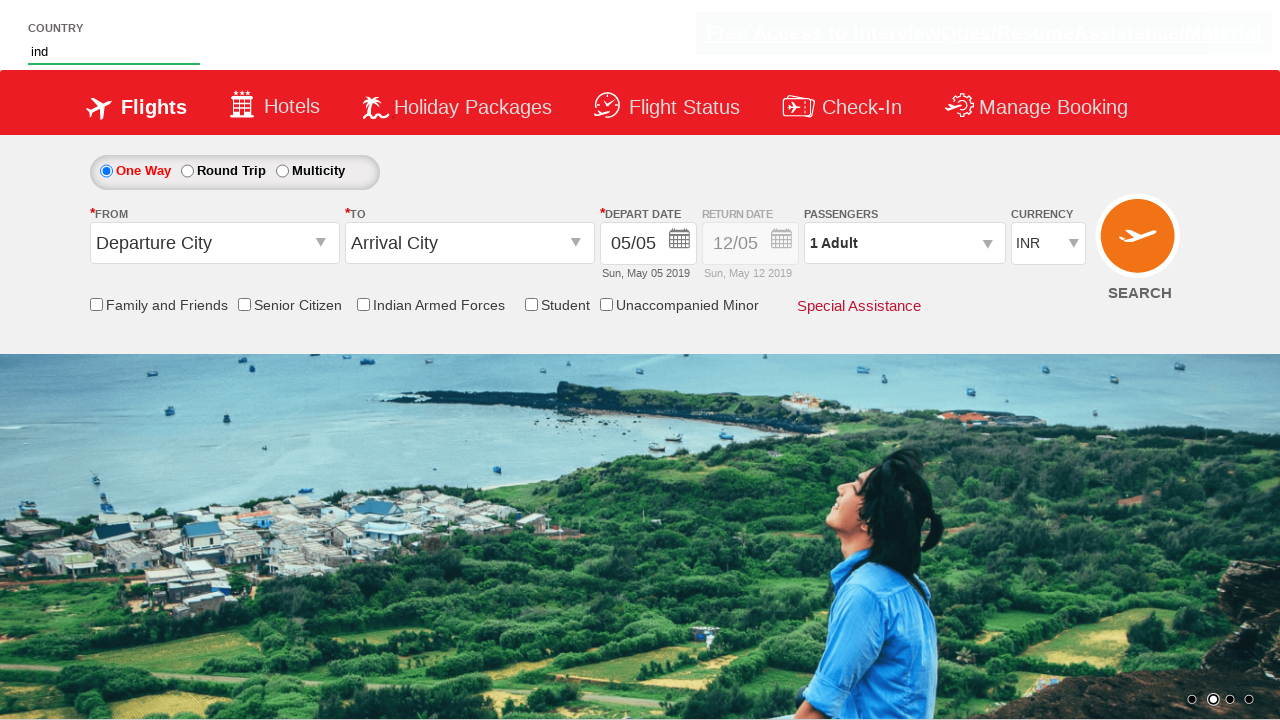

Autosuggest dropdown options appeared
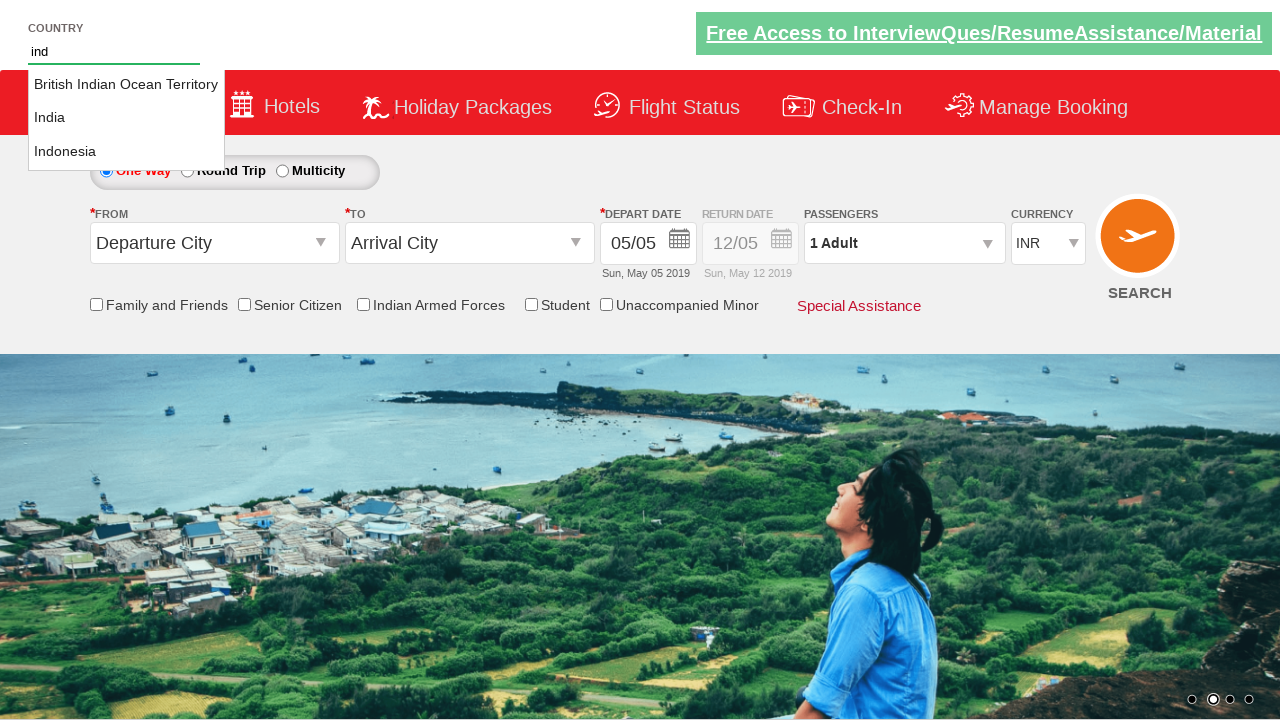

Selected 'India' from autosuggest dropdown at (126, 118) on li.ui-menu-item a >> nth=1
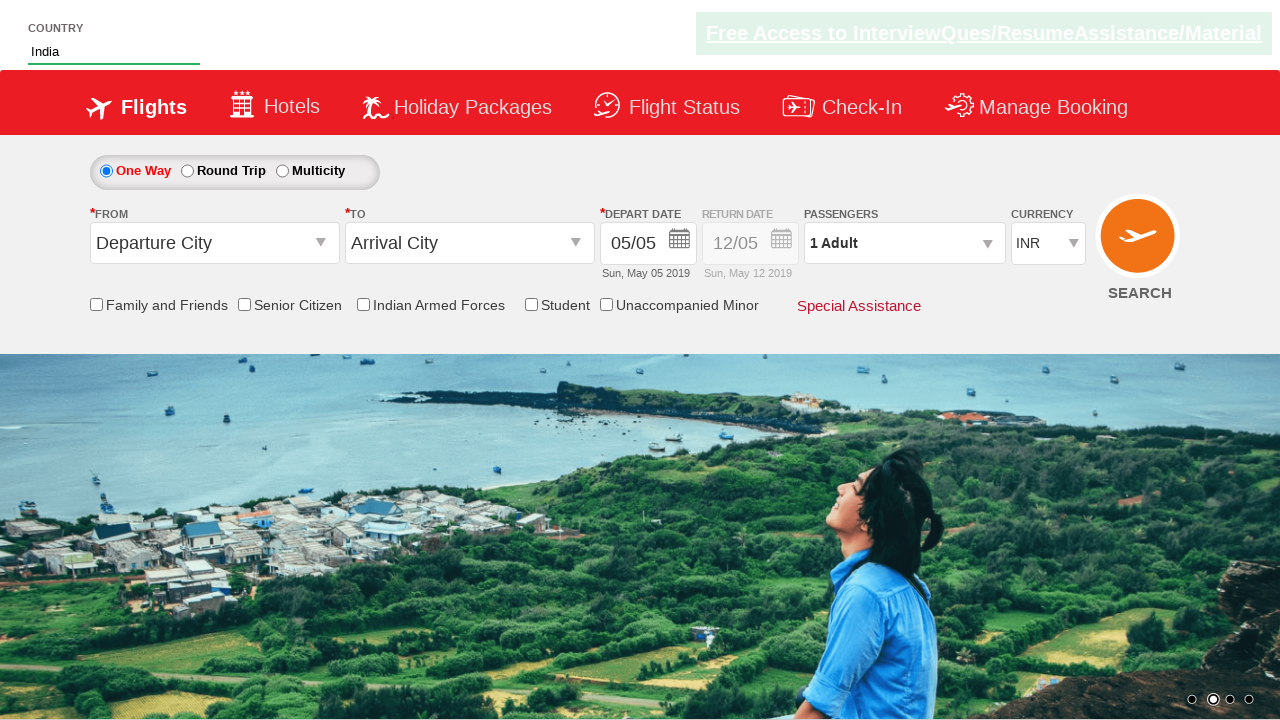

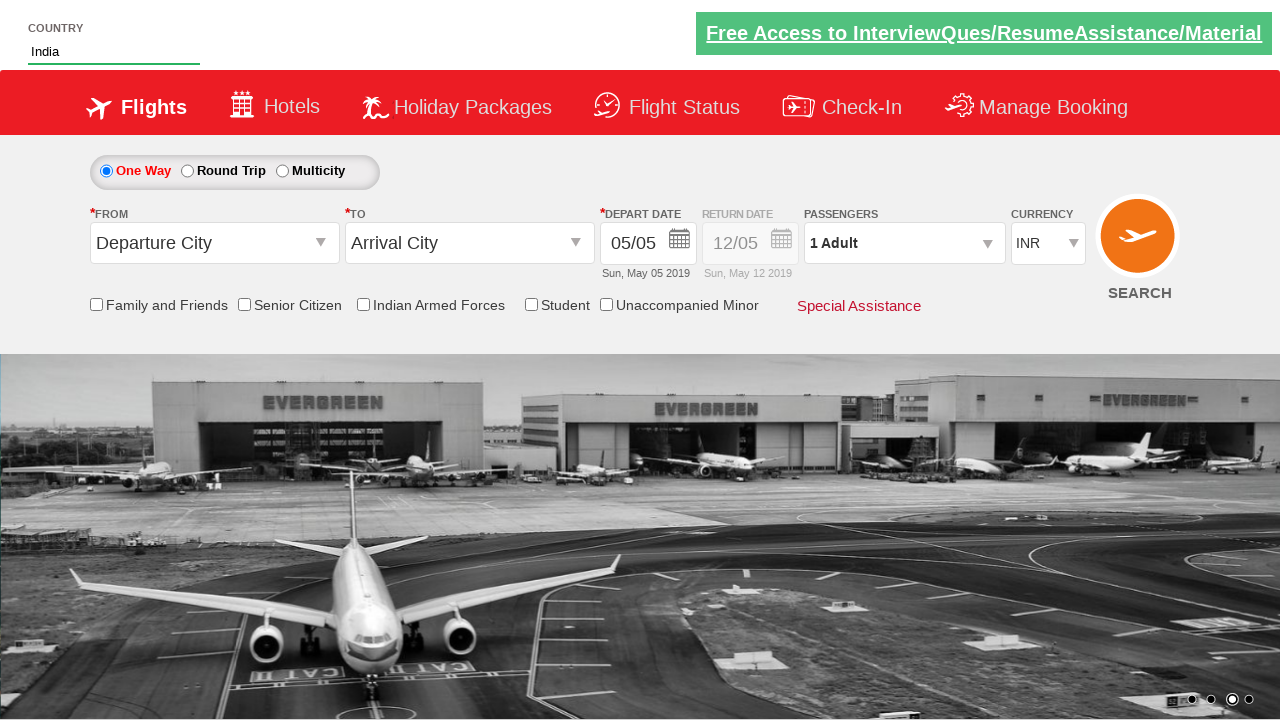